Tests JavaScript alert and confirm dialog handling by entering a name, triggering an alert, accepting it, then triggering a confirm dialog and dismissing it

Starting URL: https://rahulshettyacademy.com/AutomationPractice/

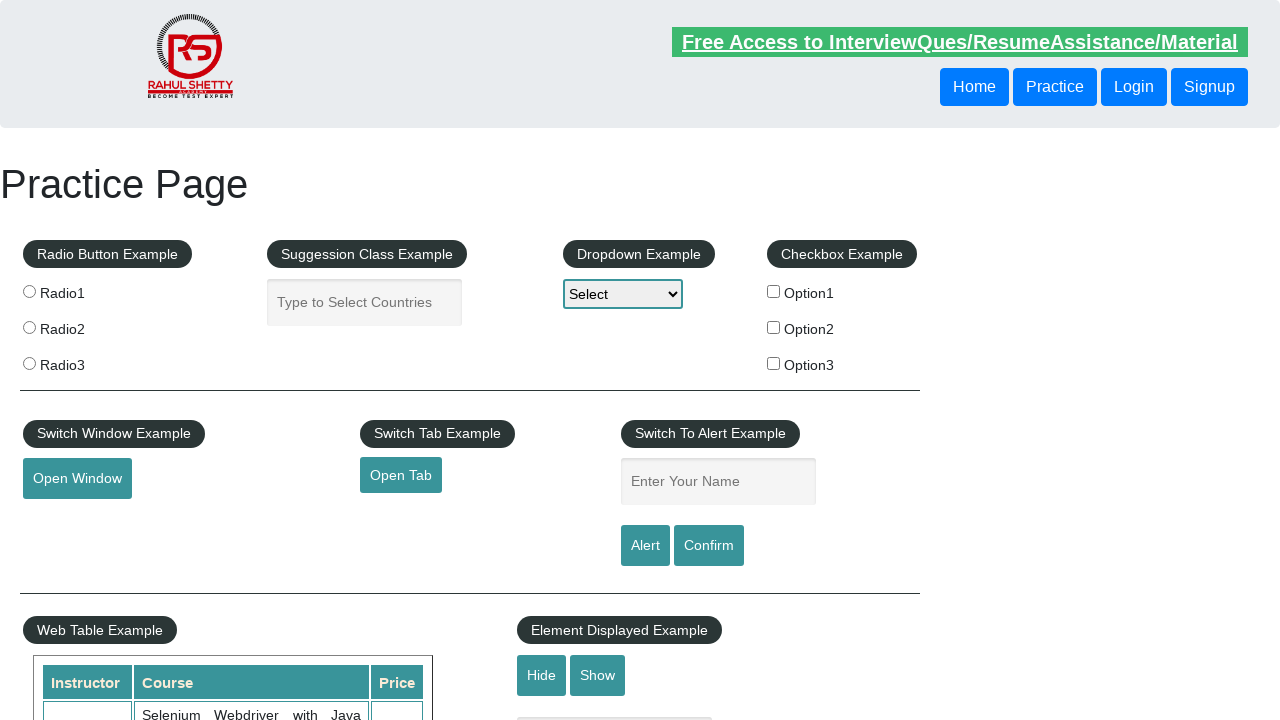

Filled name field with 'Rahul' on #name
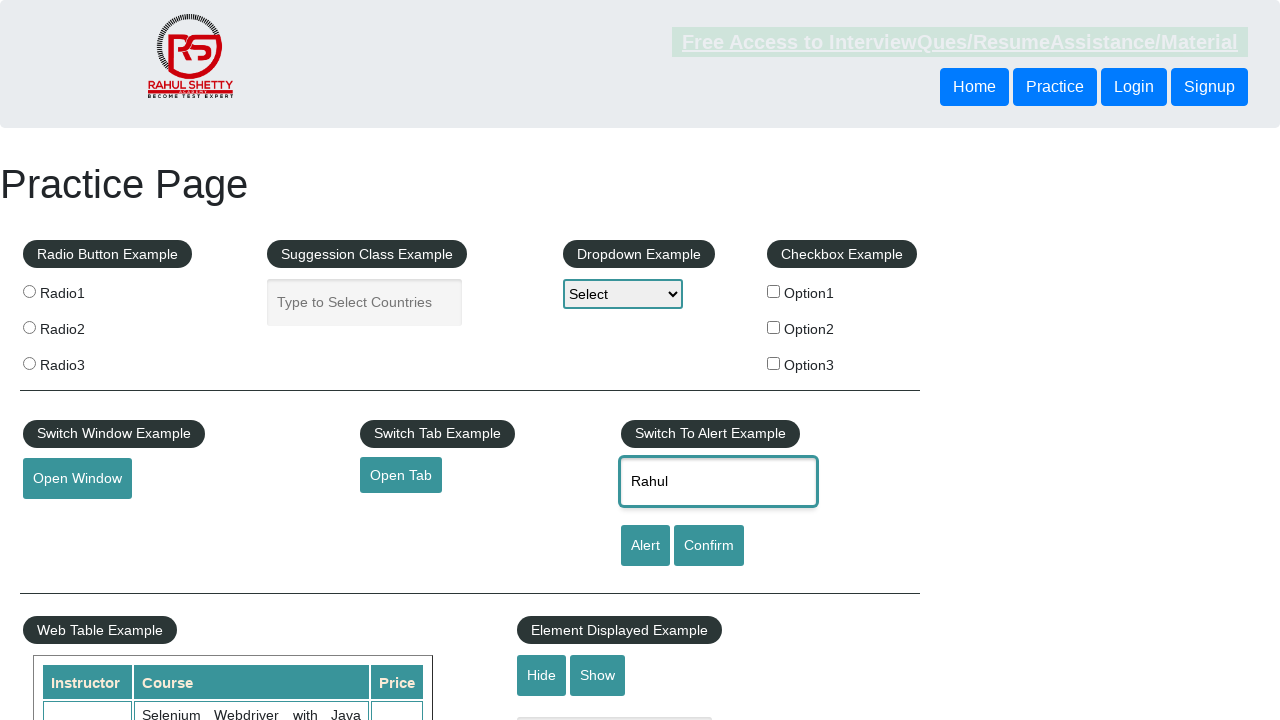

Clicked alert button to trigger alert dialog at (645, 546) on [id='alertbtn']
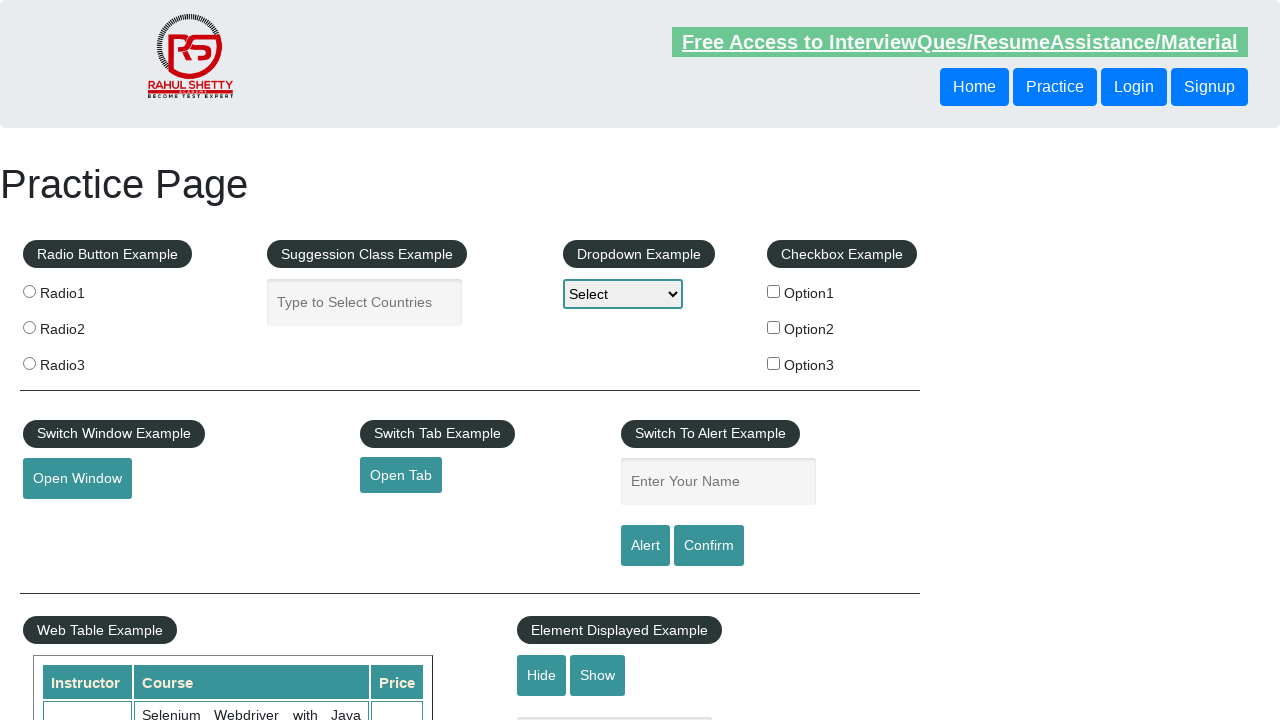

Set up dialog handler and accepted alert
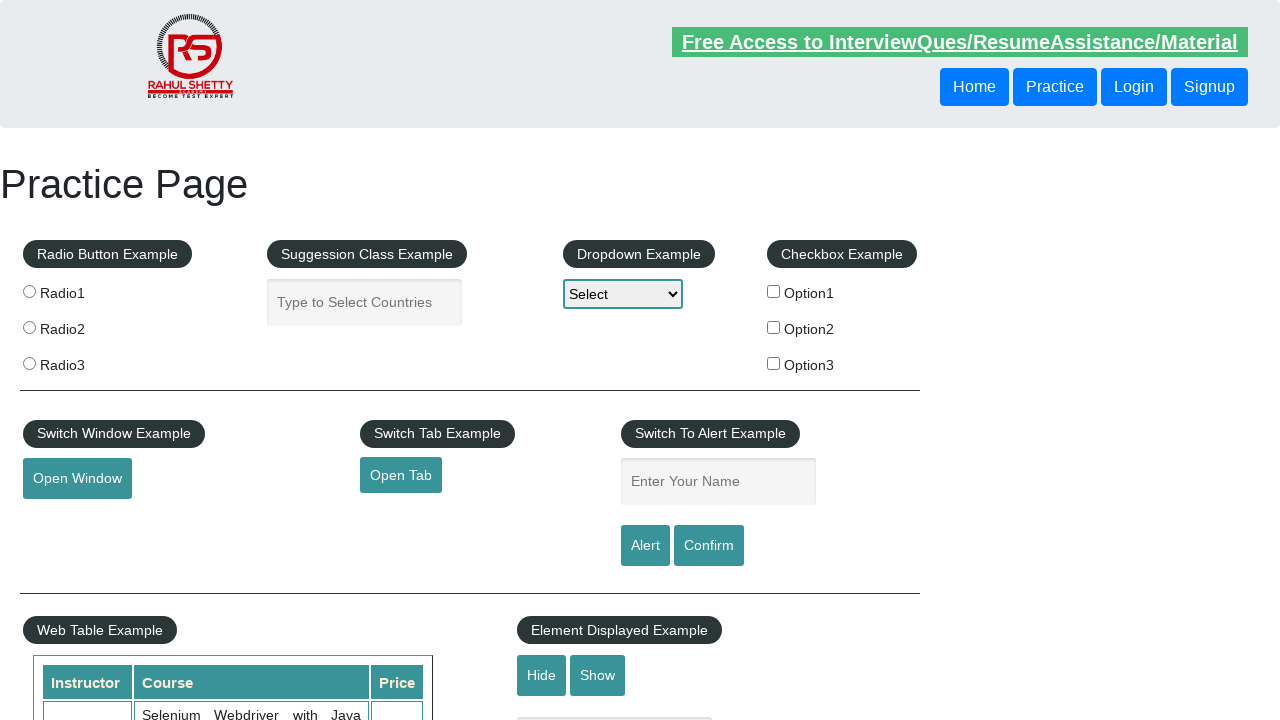

Clicked confirm button to trigger confirm dialog at (709, 546) on #confirmbtn
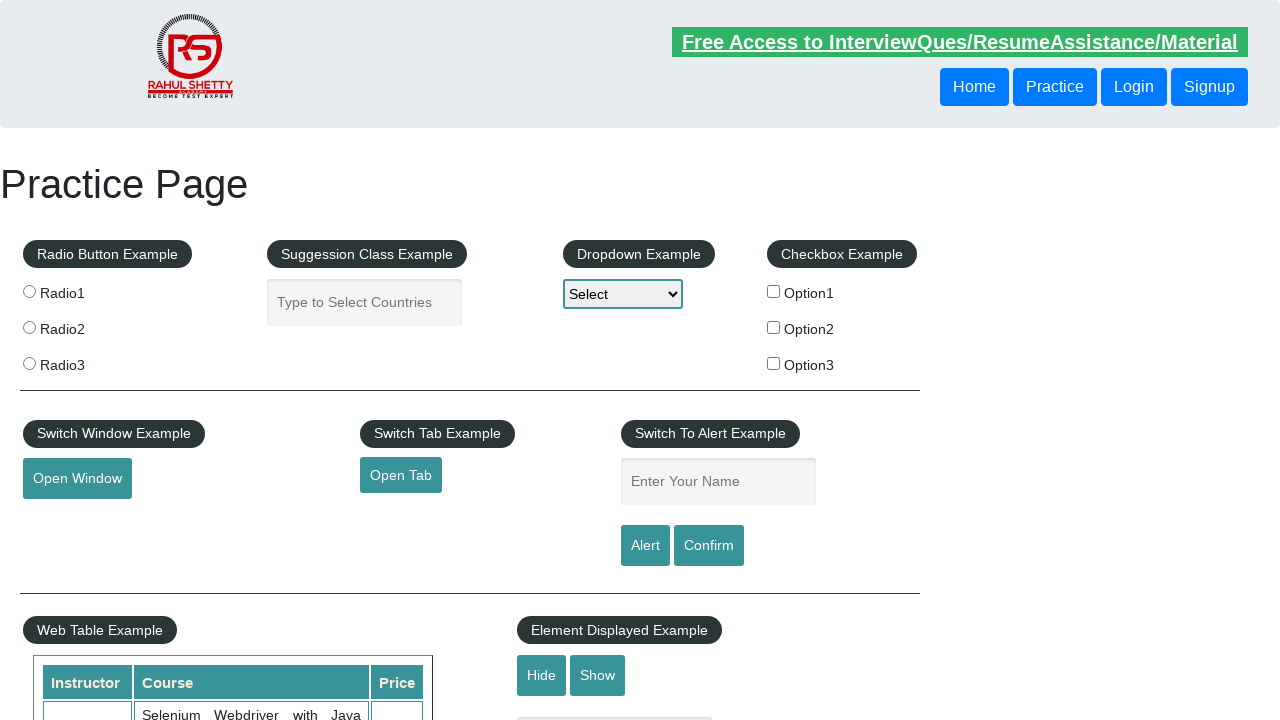

Set up dialog handler and dismissed confirm dialog
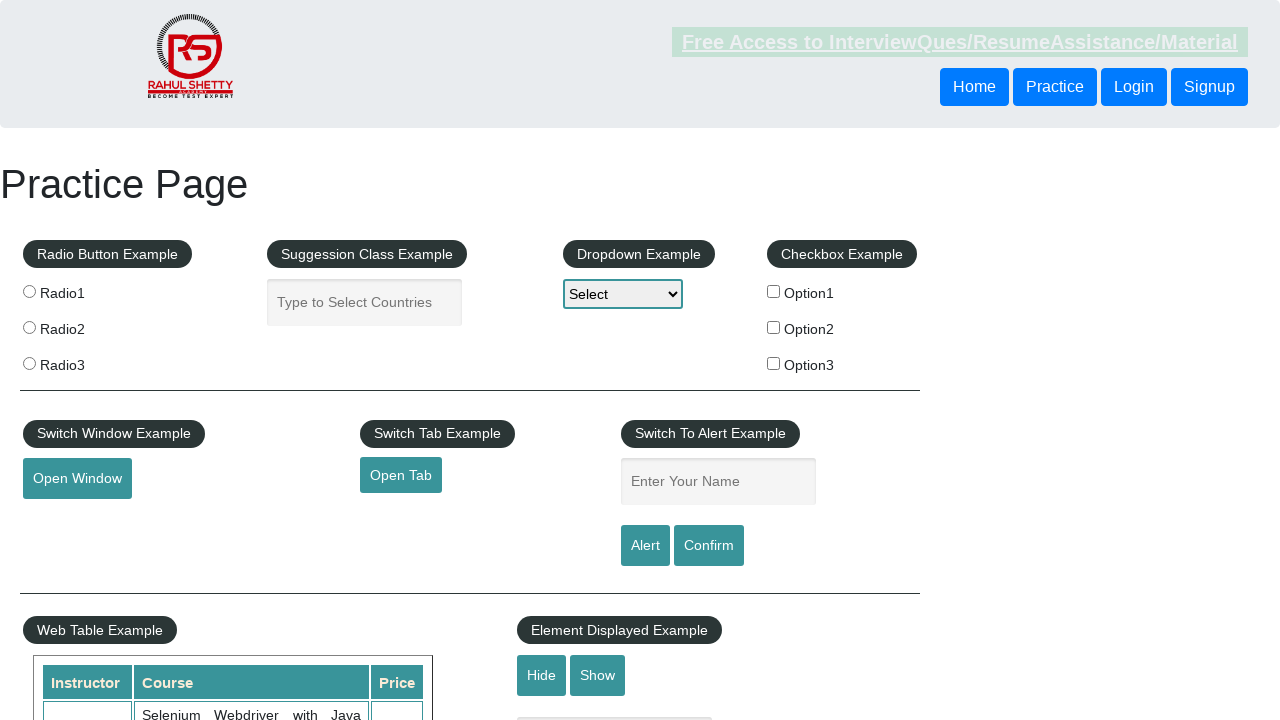

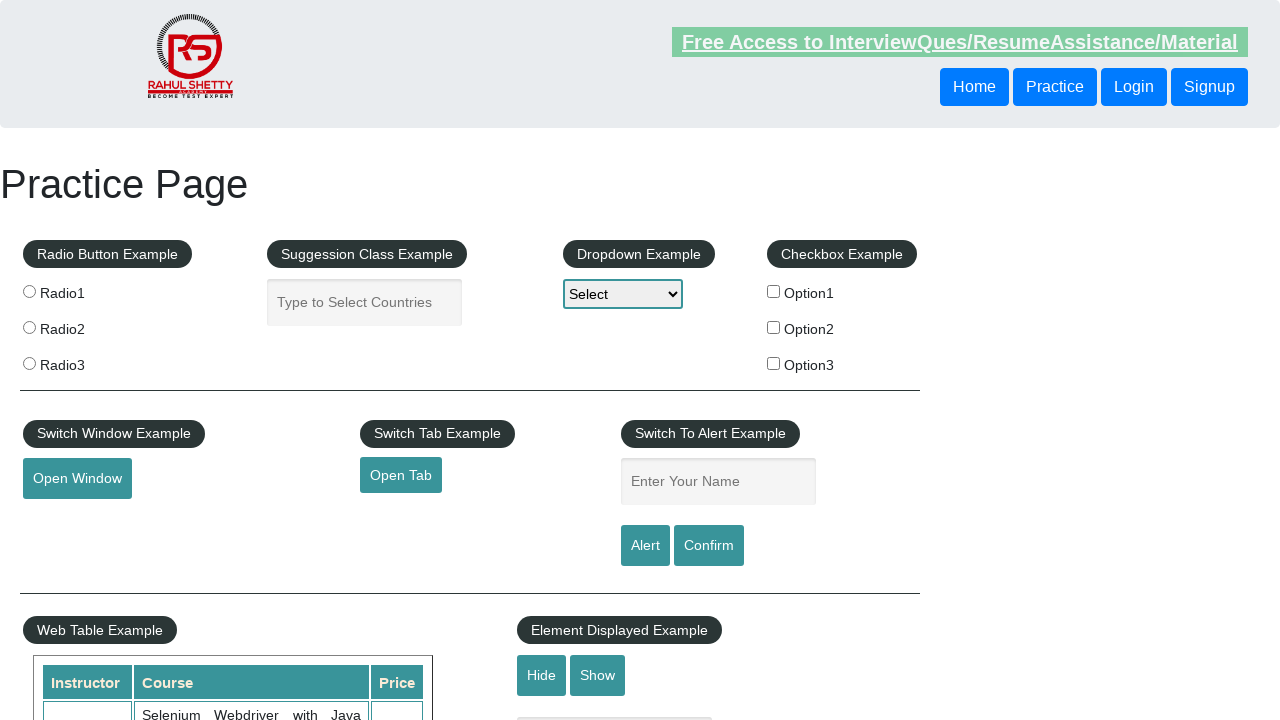